Tests the discount coupon functionality on Qazando website by scrolling to the email form, entering an email address, submitting the form, and verifying the coupon code is displayed.

Starting URL: https://www.qazando.com.br/curso.html

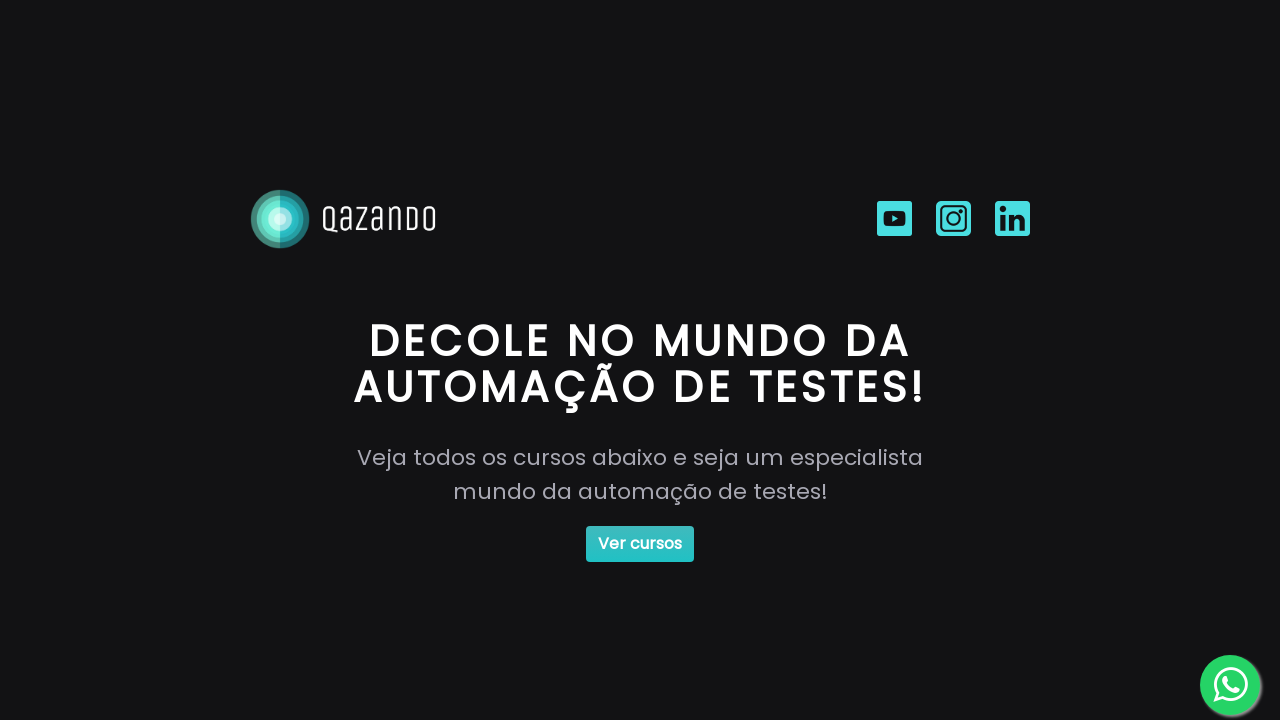

Scrolled down to email form section
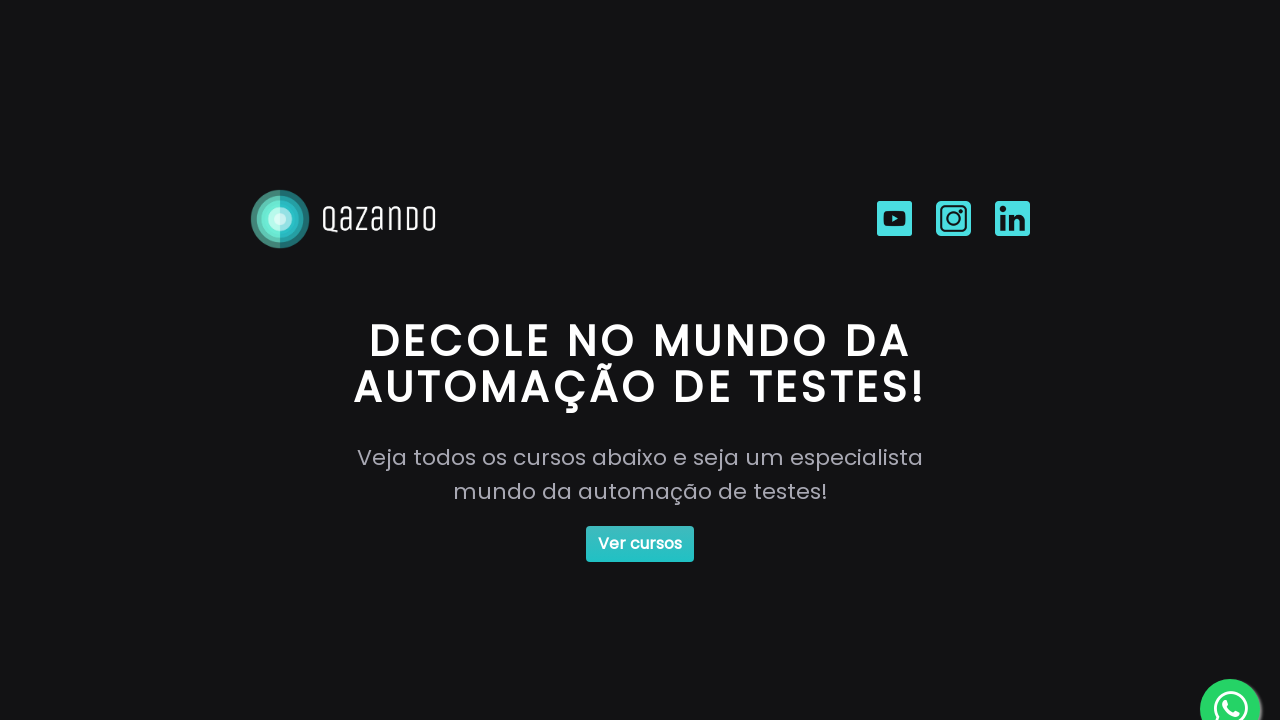

Waited for scroll animation to complete
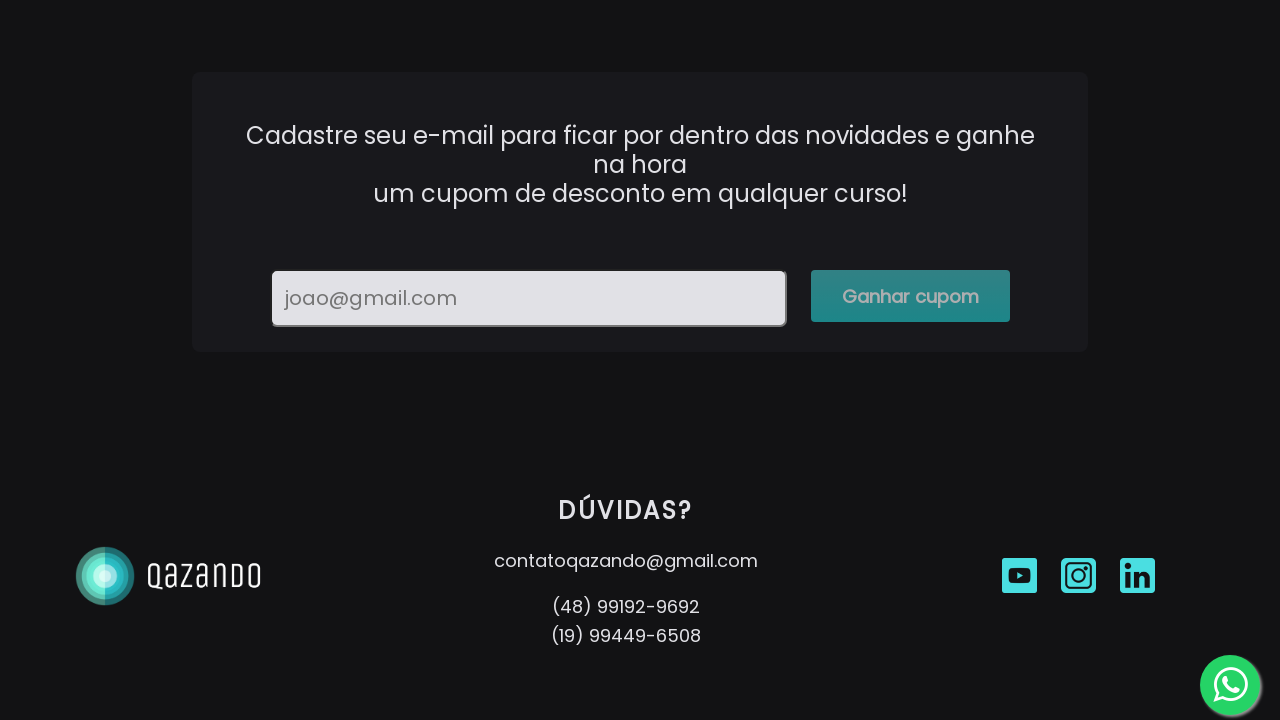

Filled email field with 'usuario_teste@email.com' on #email
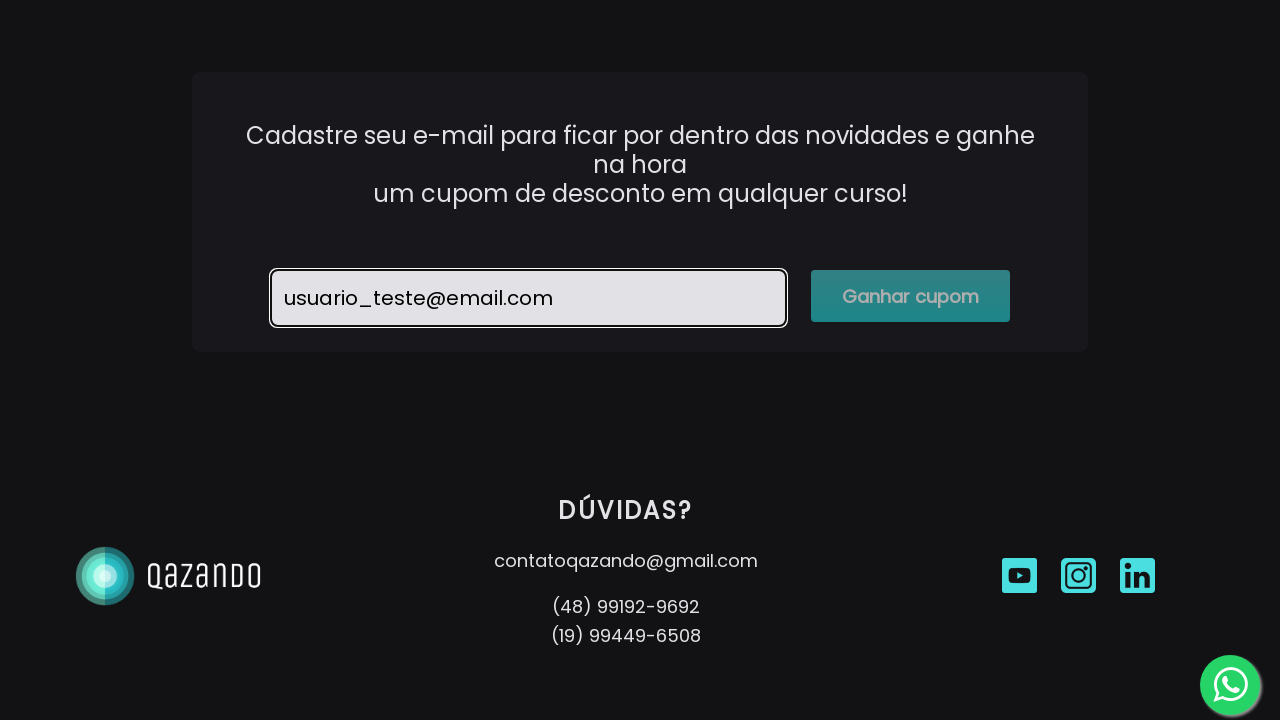

Pressed Enter to submit the discount coupon form on #email
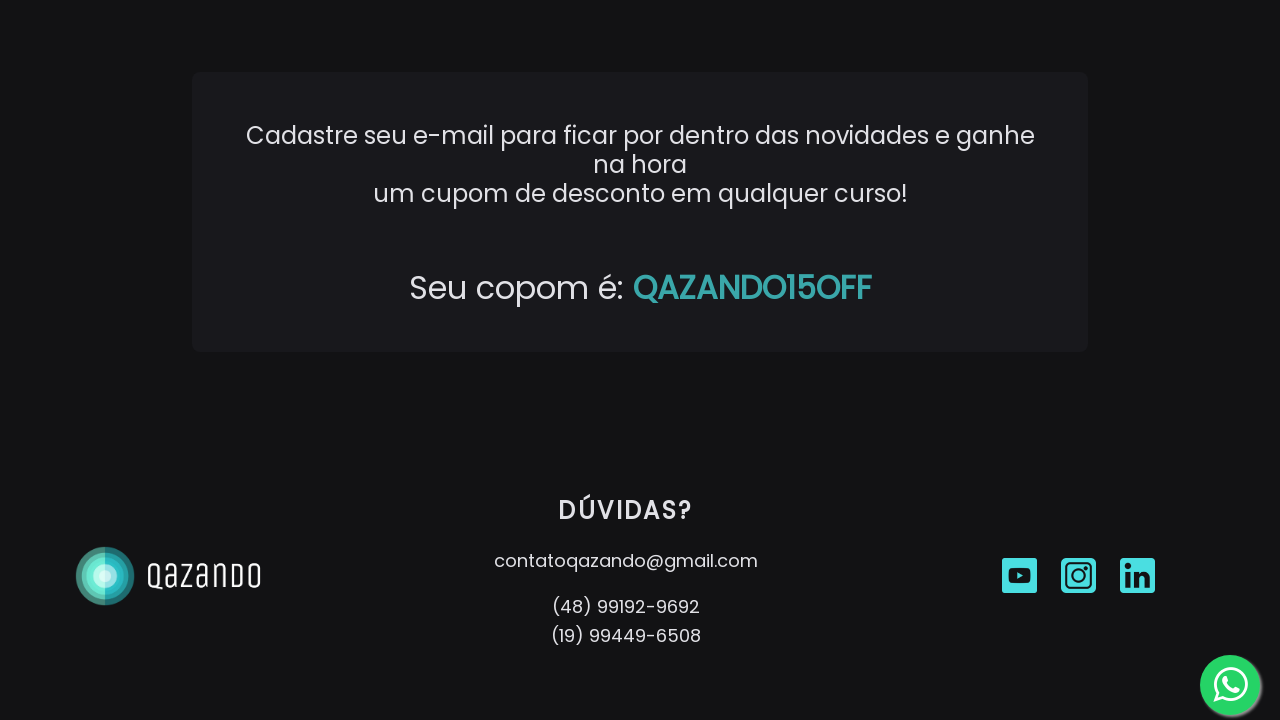

Coupon code element loaded and is visible
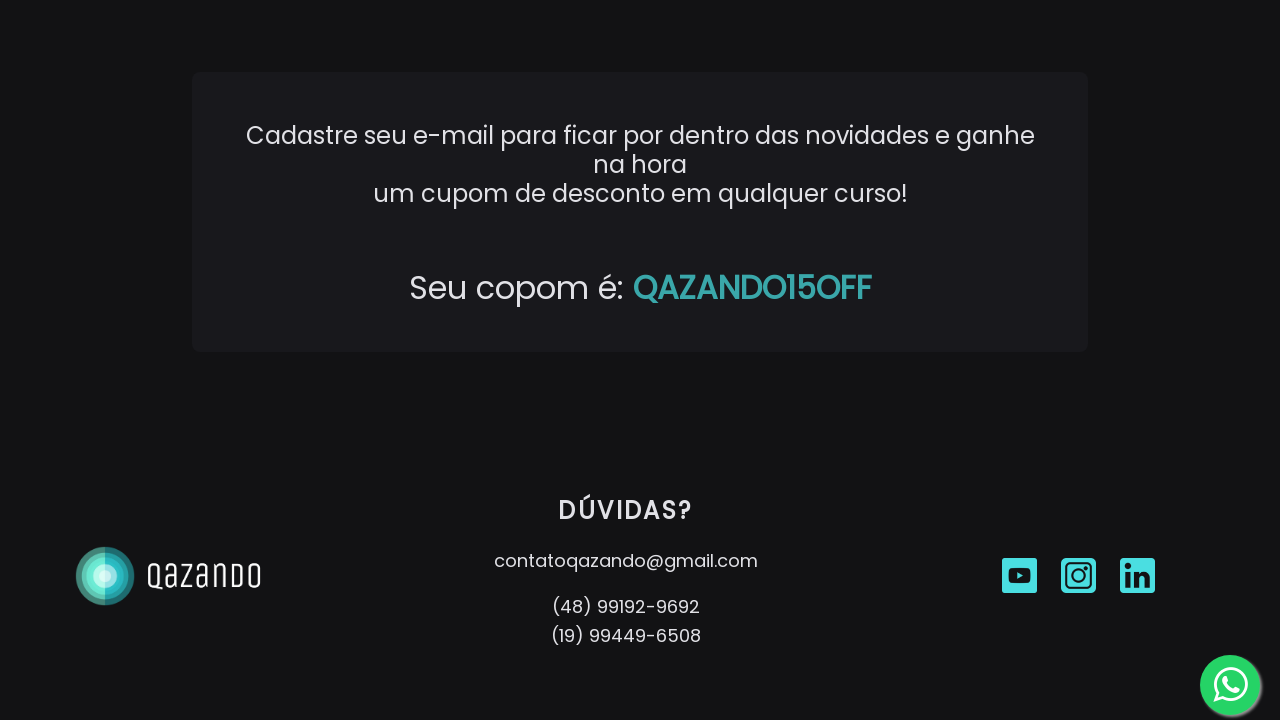

Retrieved coupon code text: QAZANDO15OFF
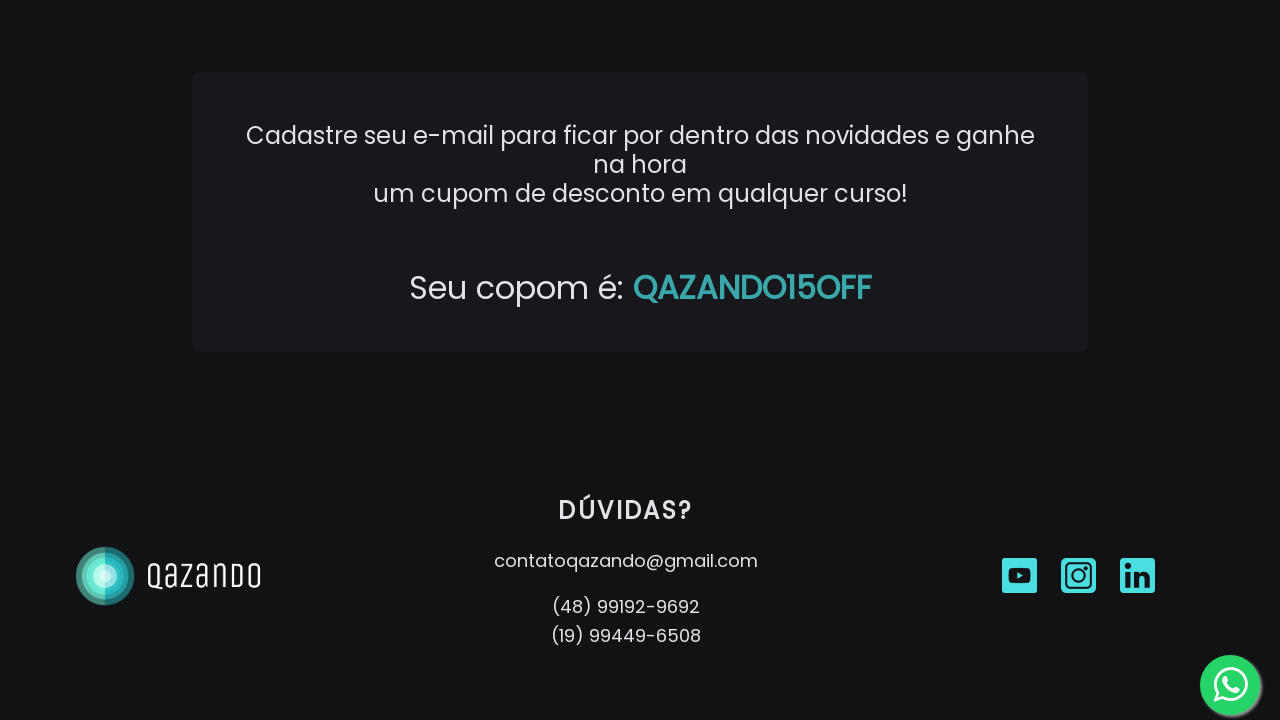

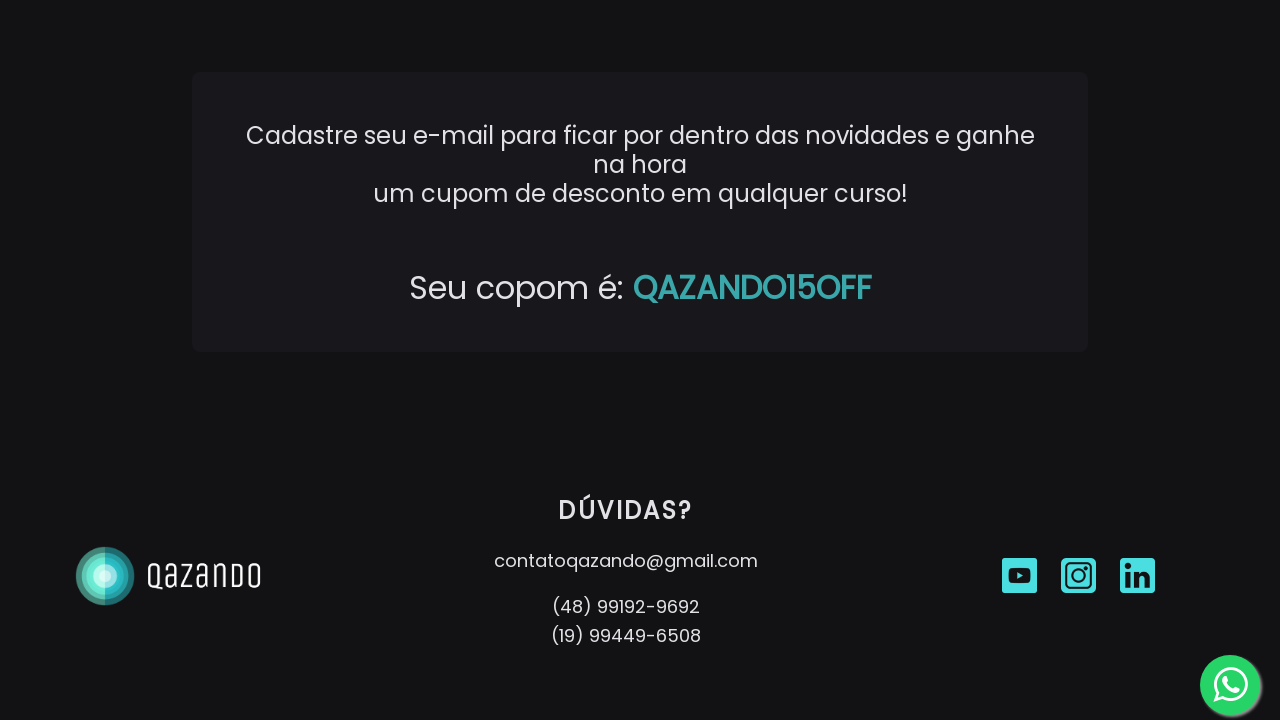